Tests that browser back button works correctly with filter navigation.

Starting URL: https://demo.playwright.dev/todomvc

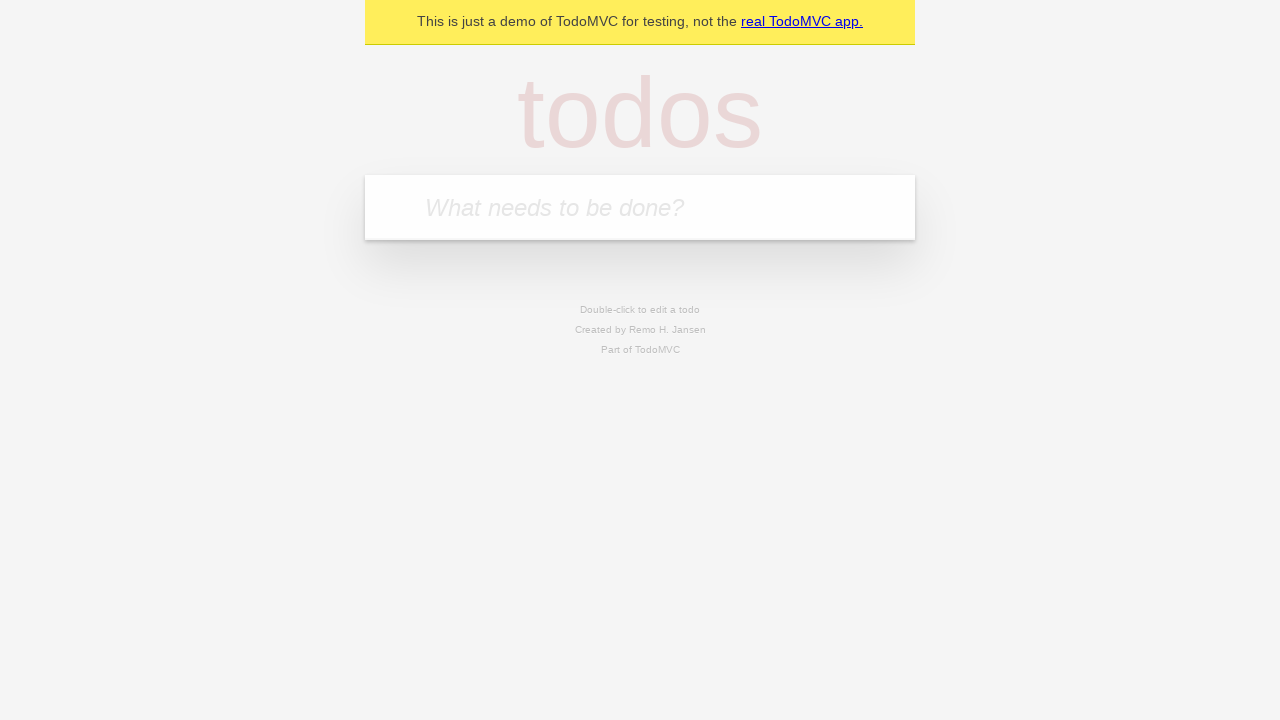

Filled todo input with 'buy some cheese' on internal:attr=[placeholder="What needs to be done?"i]
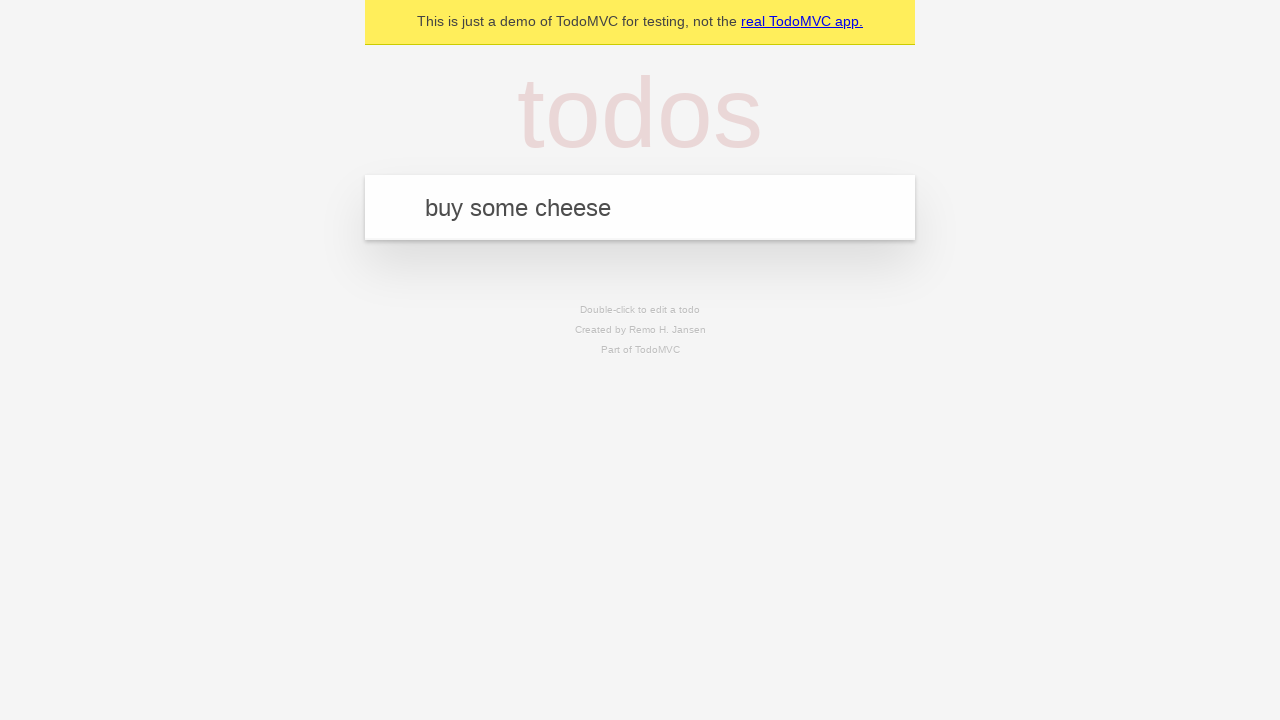

Pressed Enter to create first todo on internal:attr=[placeholder="What needs to be done?"i]
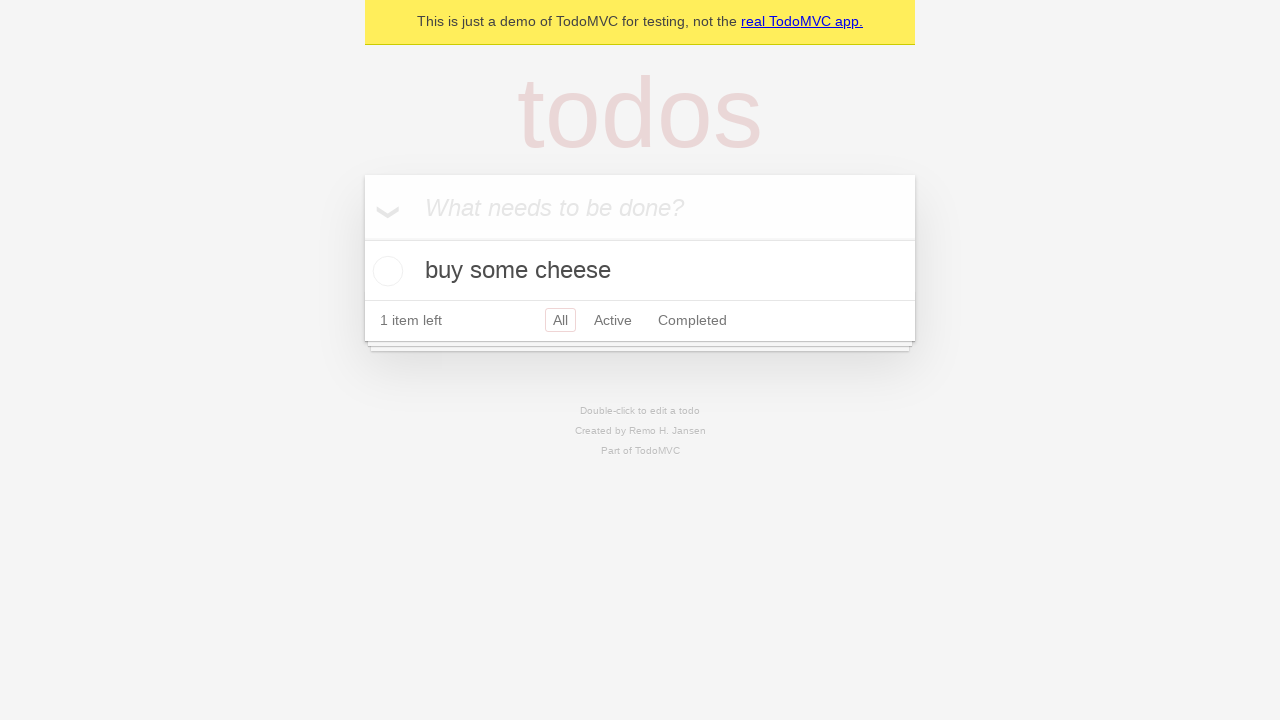

Filled todo input with 'feed the cat' on internal:attr=[placeholder="What needs to be done?"i]
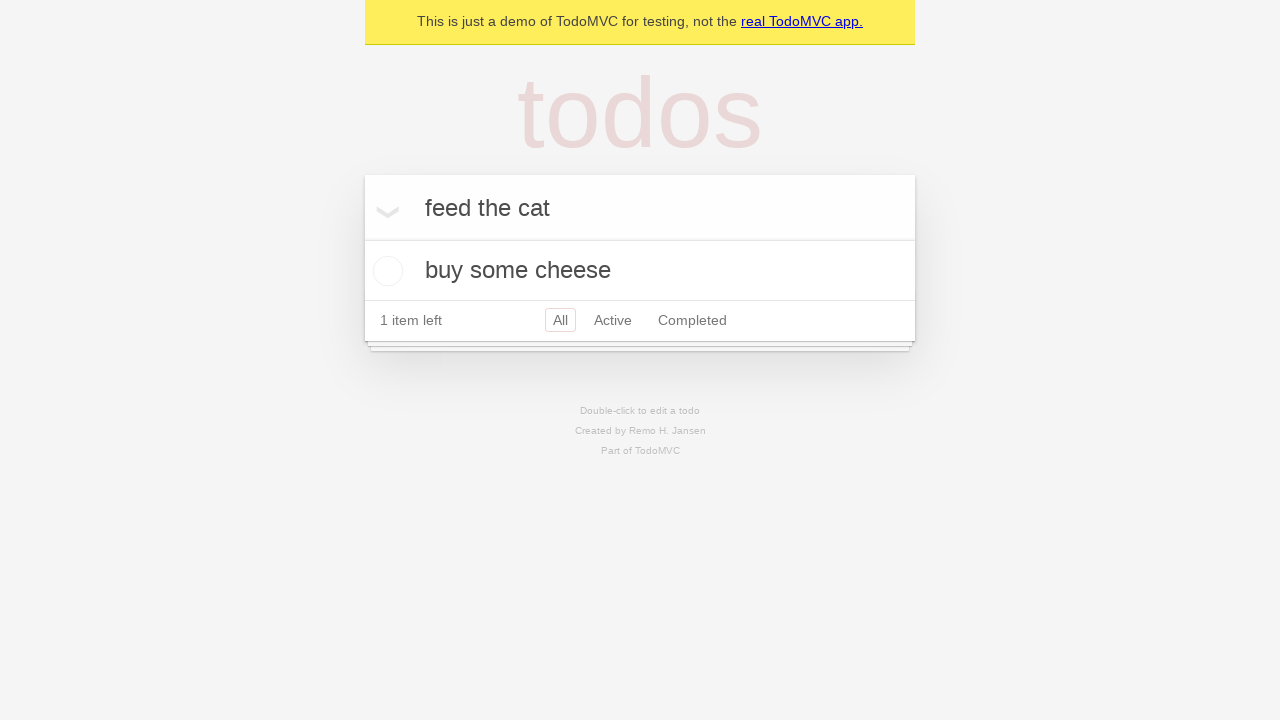

Pressed Enter to create second todo on internal:attr=[placeholder="What needs to be done?"i]
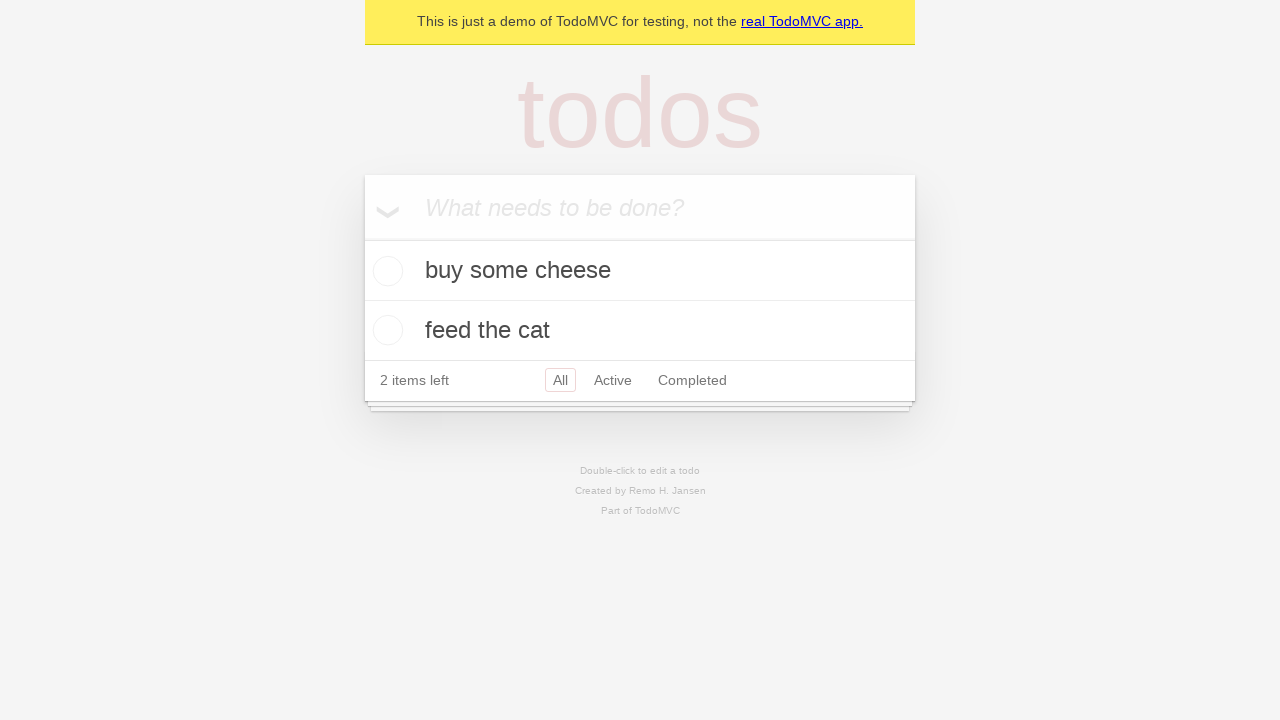

Filled todo input with 'book a doctors appointment' on internal:attr=[placeholder="What needs to be done?"i]
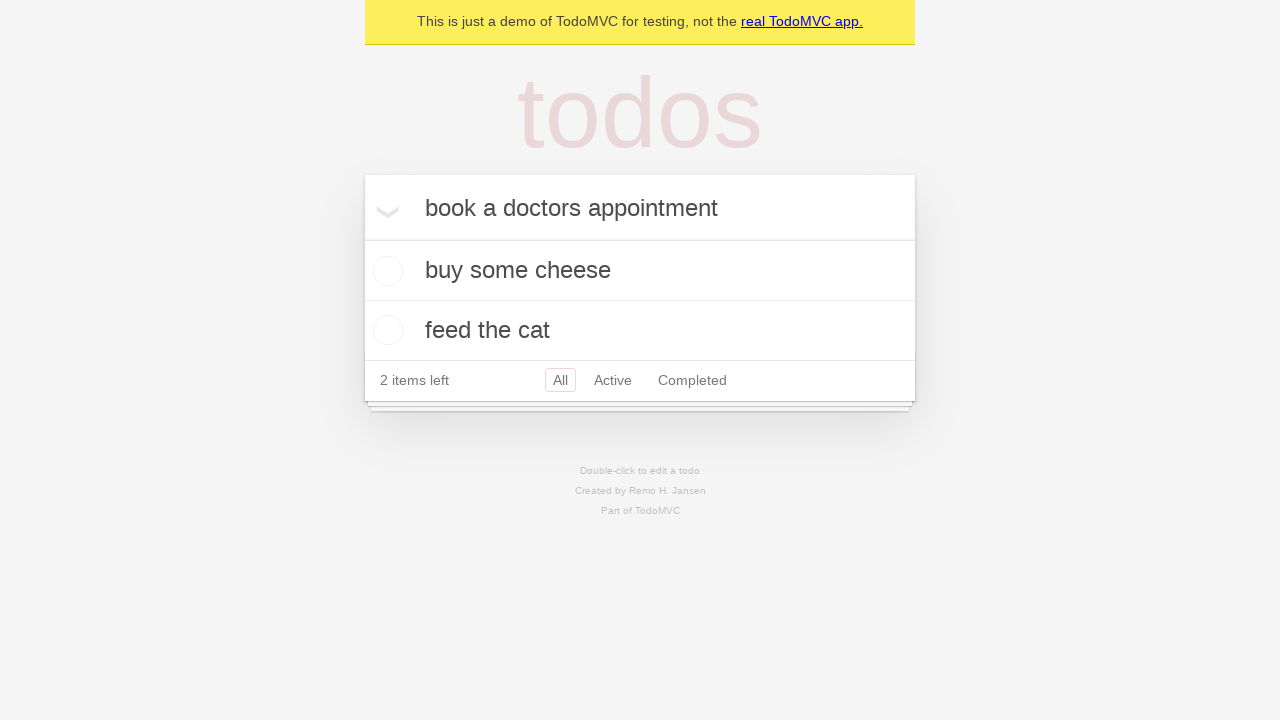

Pressed Enter to create third todo on internal:attr=[placeholder="What needs to be done?"i]
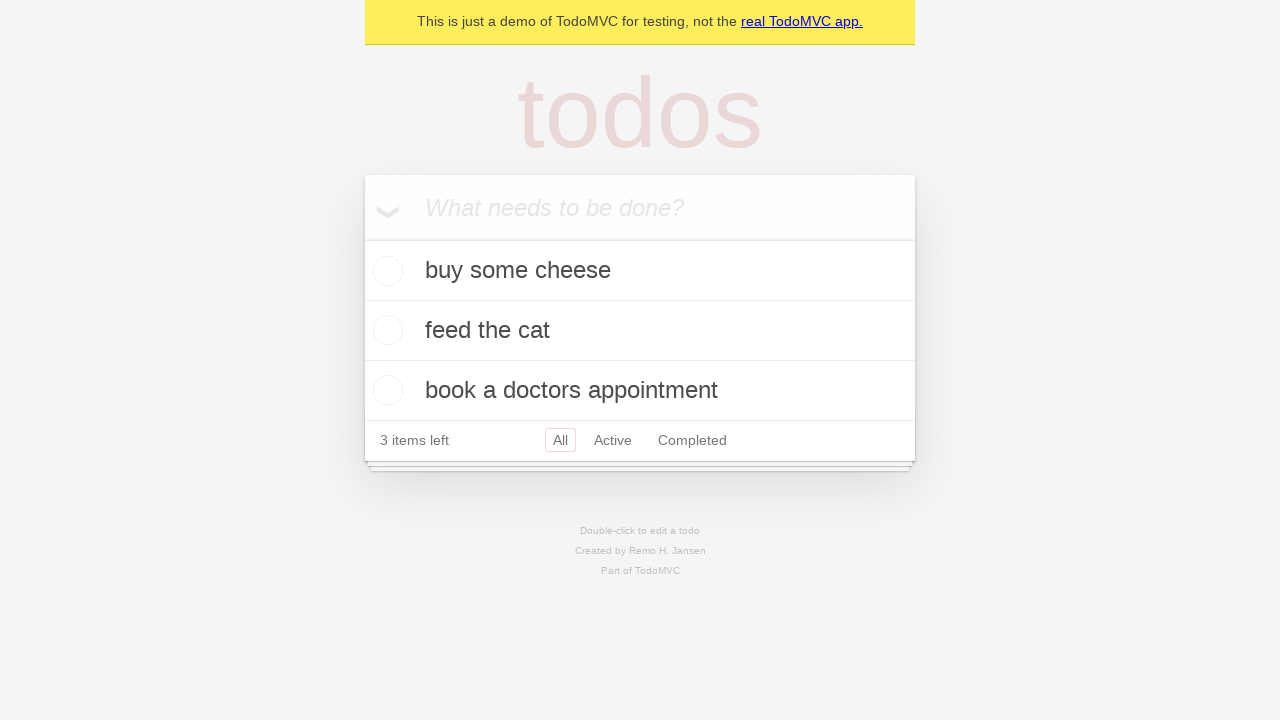

Checked checkbox for second todo to mark it as completed at (385, 330) on internal:testid=[data-testid="todo-item"s] >> nth=1 >> internal:role=checkbox
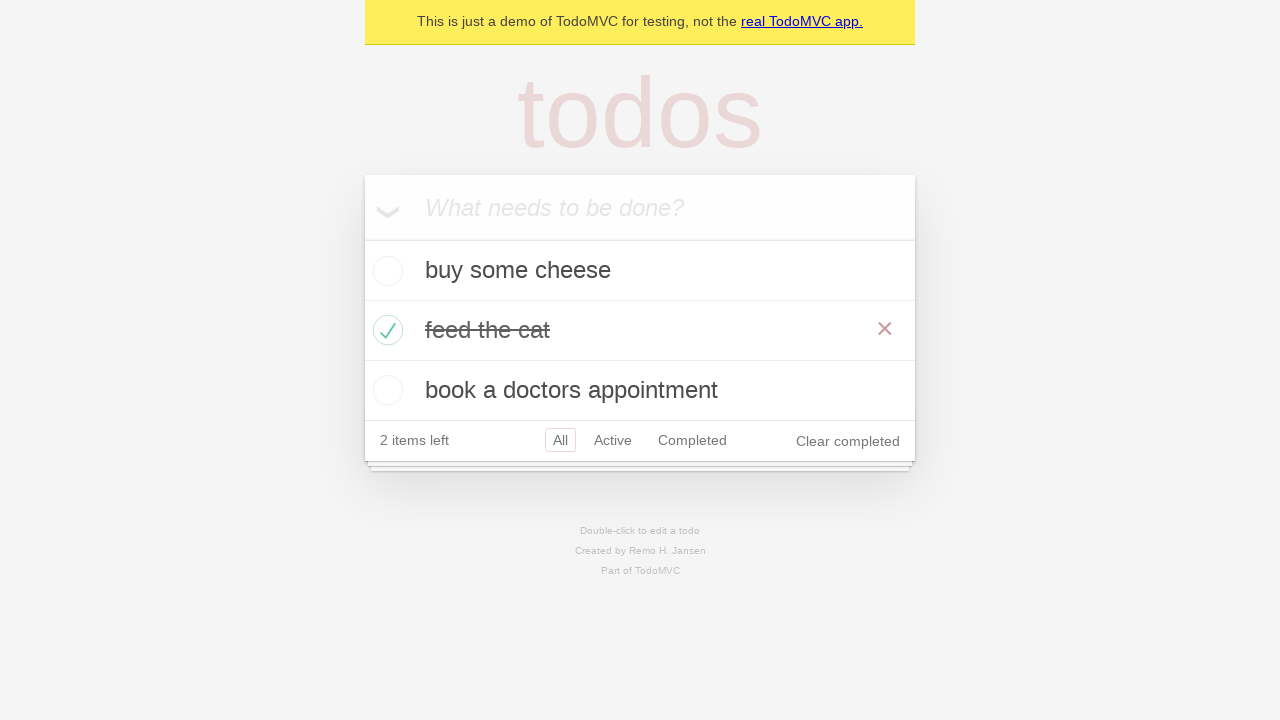

Clicked 'All' filter link at (560, 440) on internal:role=link[name="All"i]
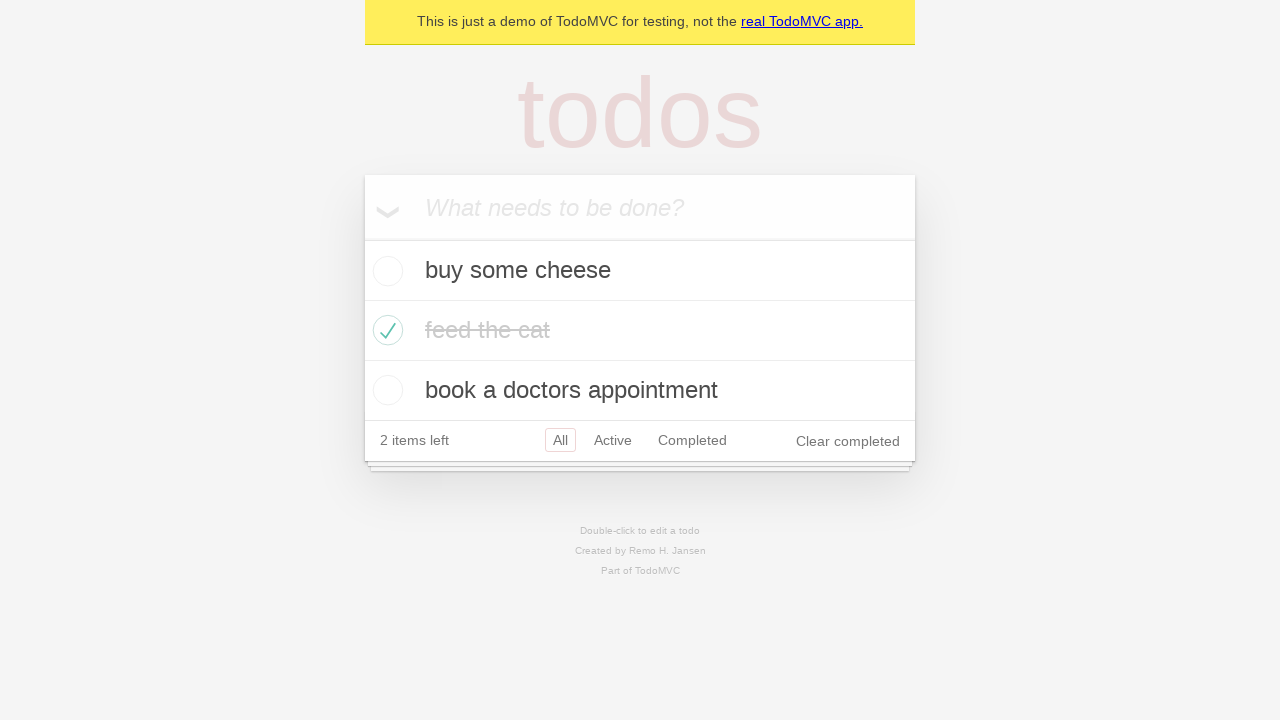

Clicked 'Active' filter link at (613, 440) on internal:role=link[name="Active"i]
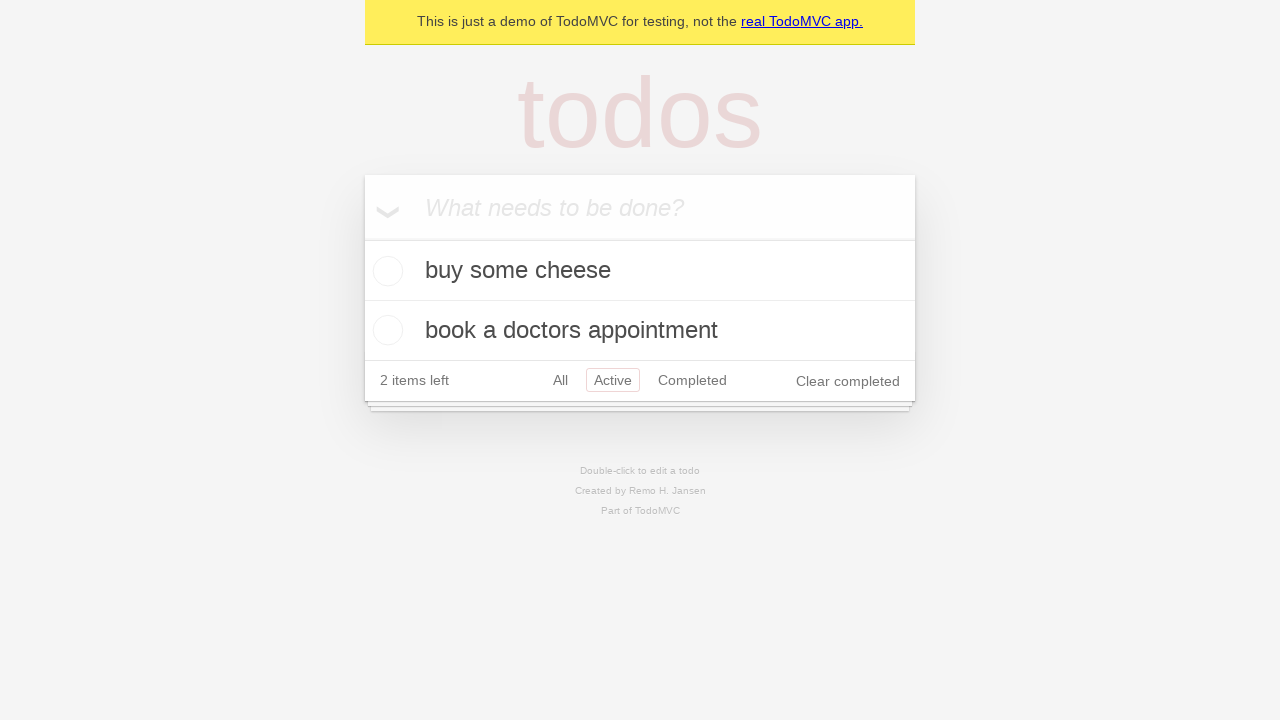

Clicked 'Completed' filter link at (692, 380) on internal:role=link[name="Completed"i]
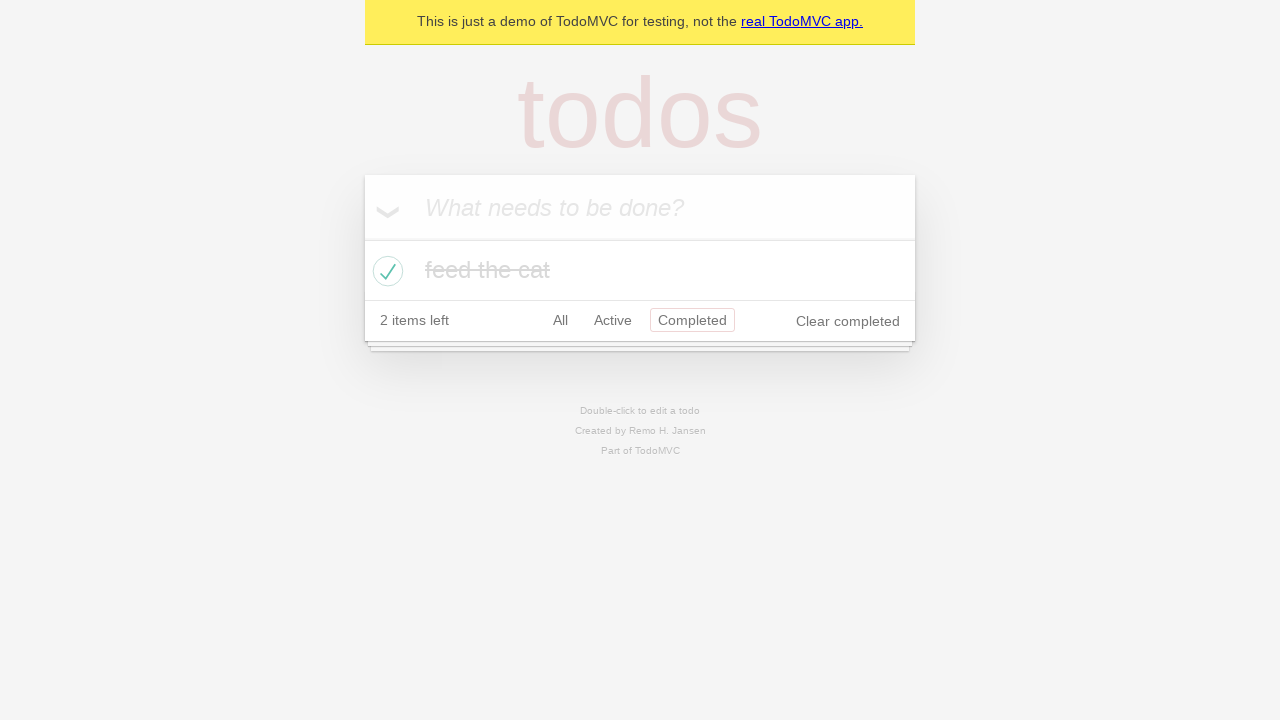

Navigated back from 'Completed' filter to 'Active' filter
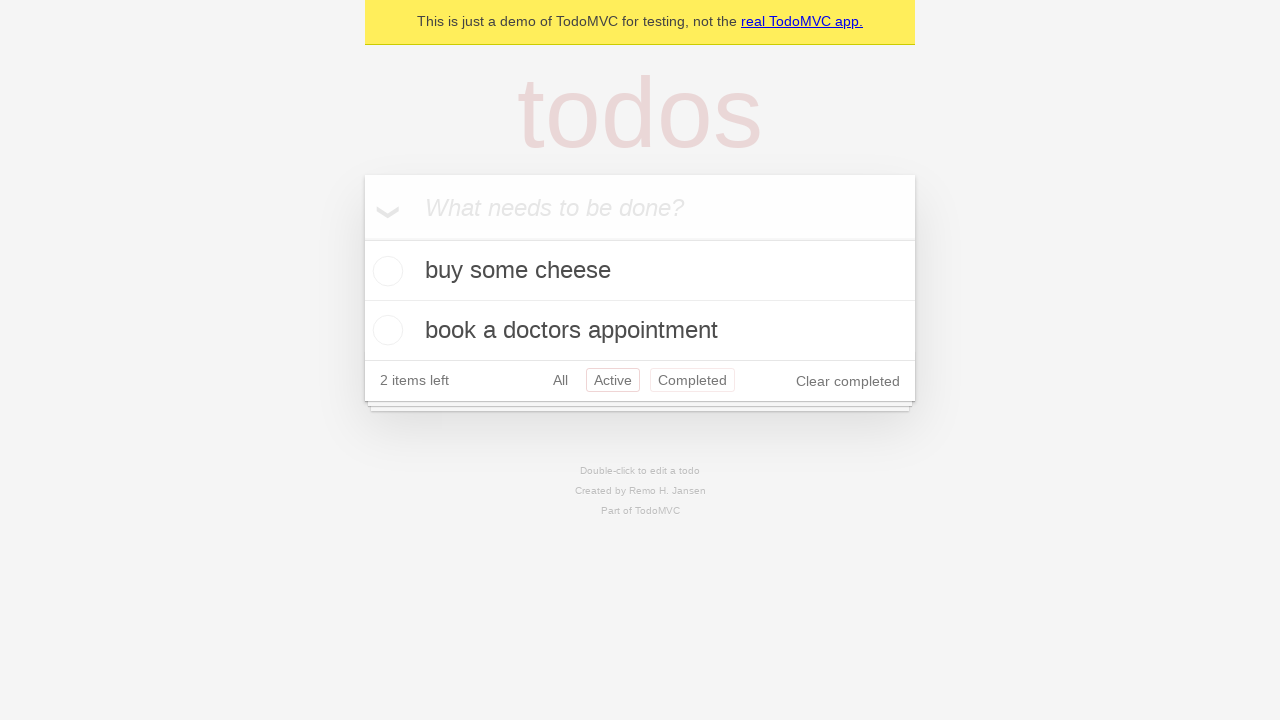

Navigated back from 'Active' filter to 'All' filter
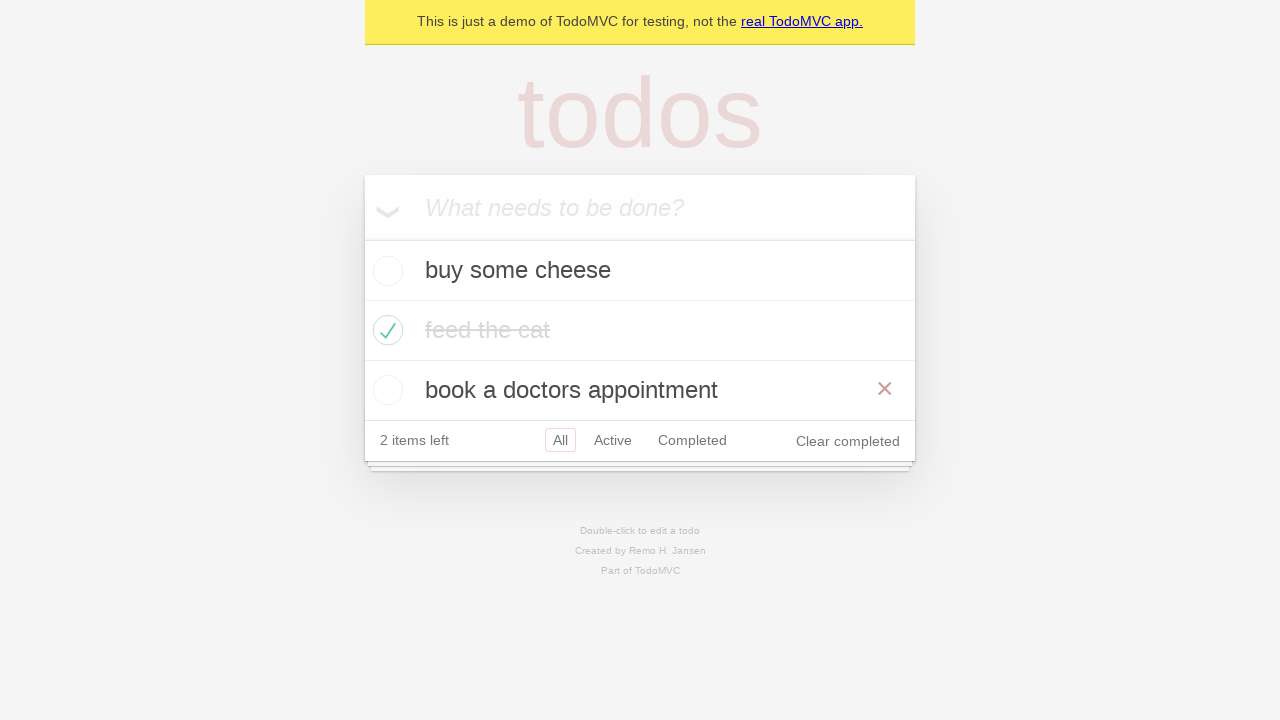

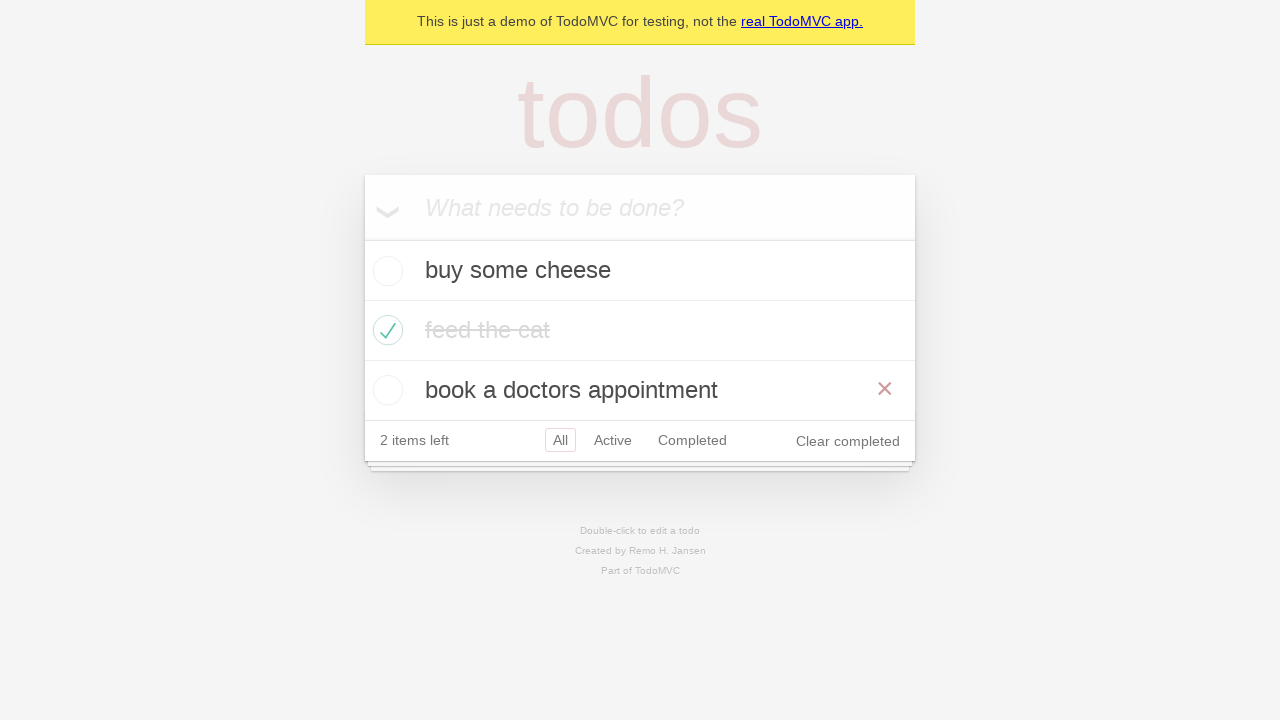